Tests dropdown menu interaction by selecting an option from a skills dropdown

Starting URL: https://demo.automationtesting.in/Register.html

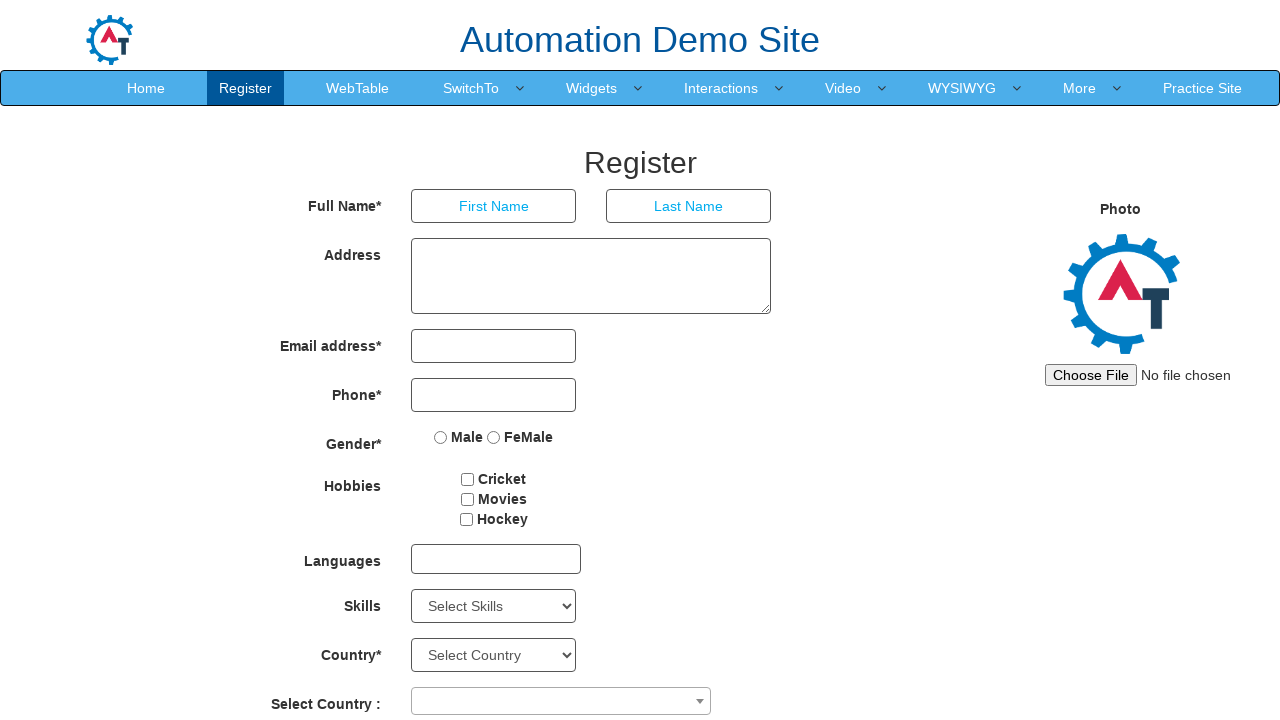

Selected 'C' from the Skills dropdown on #Skills
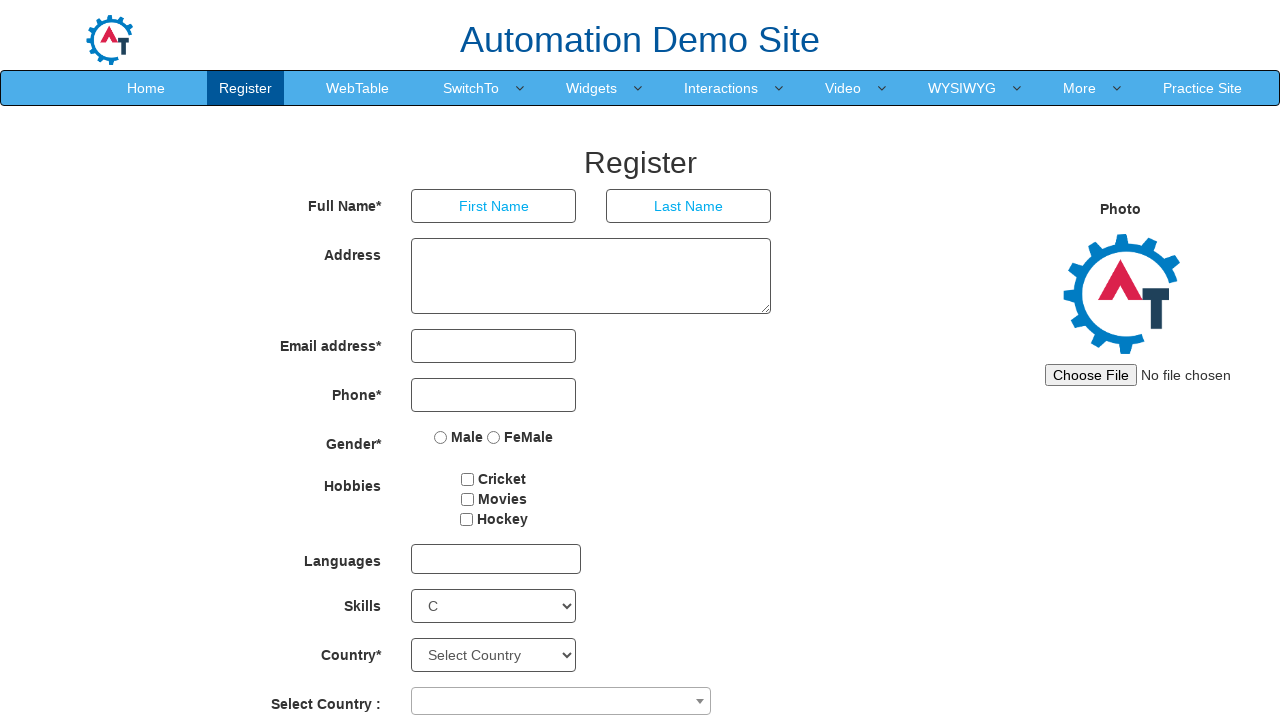

Retrieved text content from Skills dropdown
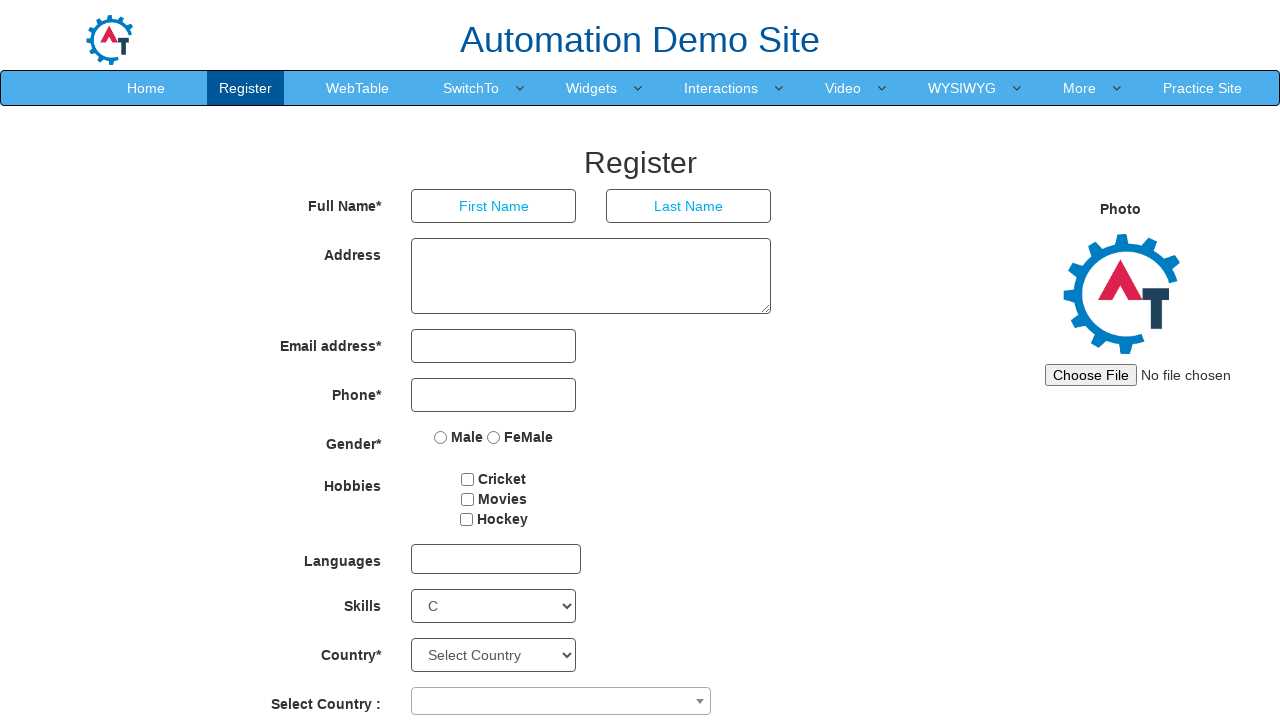

Verified that 'HTML' is present in the Skills dropdown options
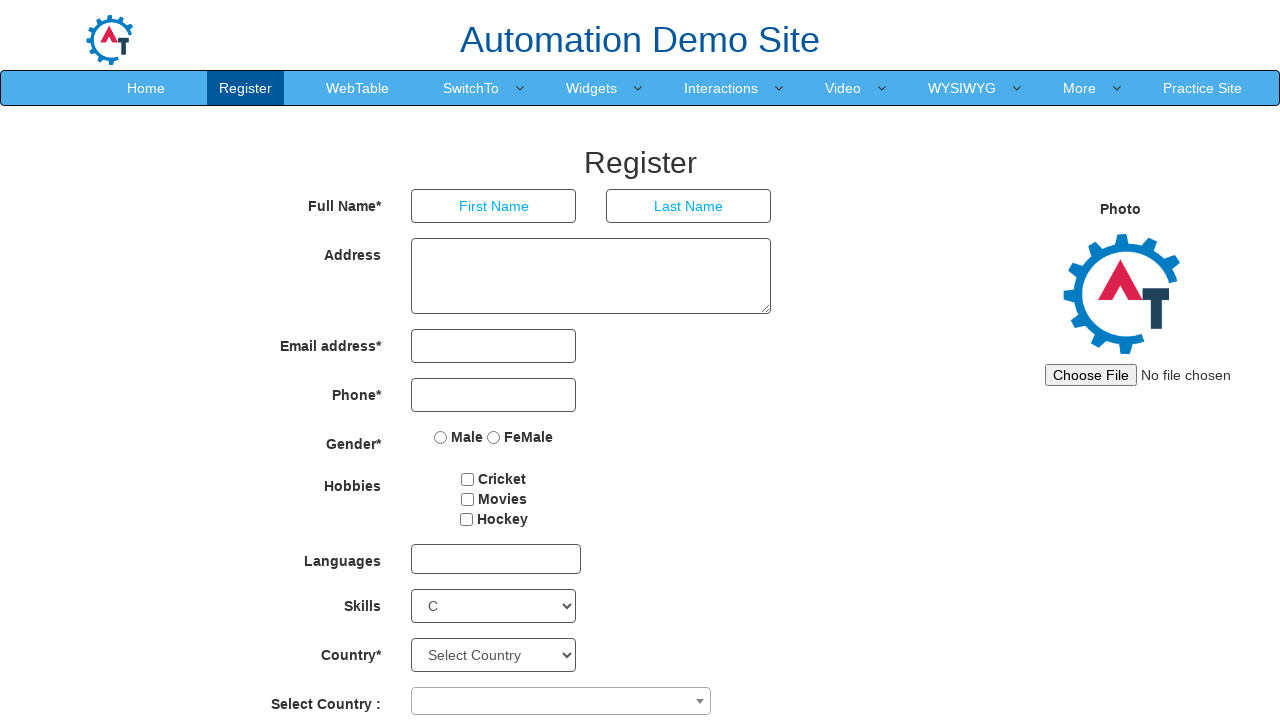

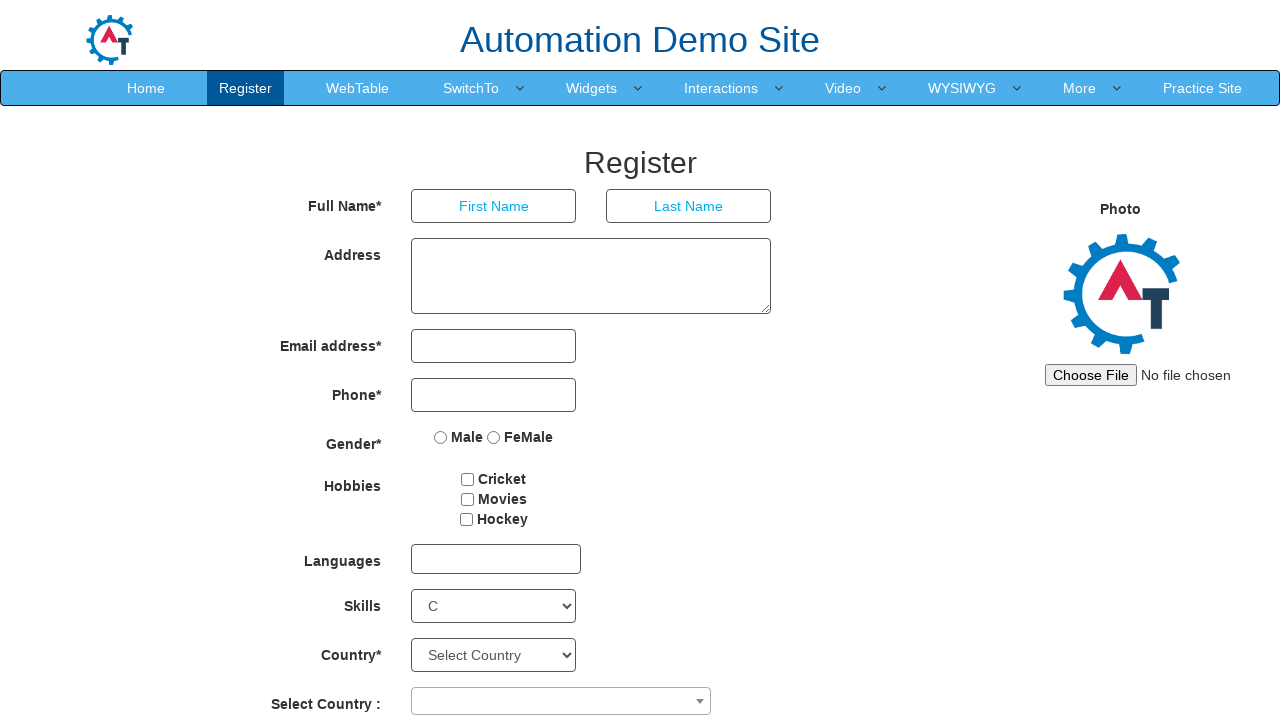